Tests that new todo items are appended to the bottom of the list and the counter displays correctly.

Starting URL: https://demo.playwright.dev/todomvc

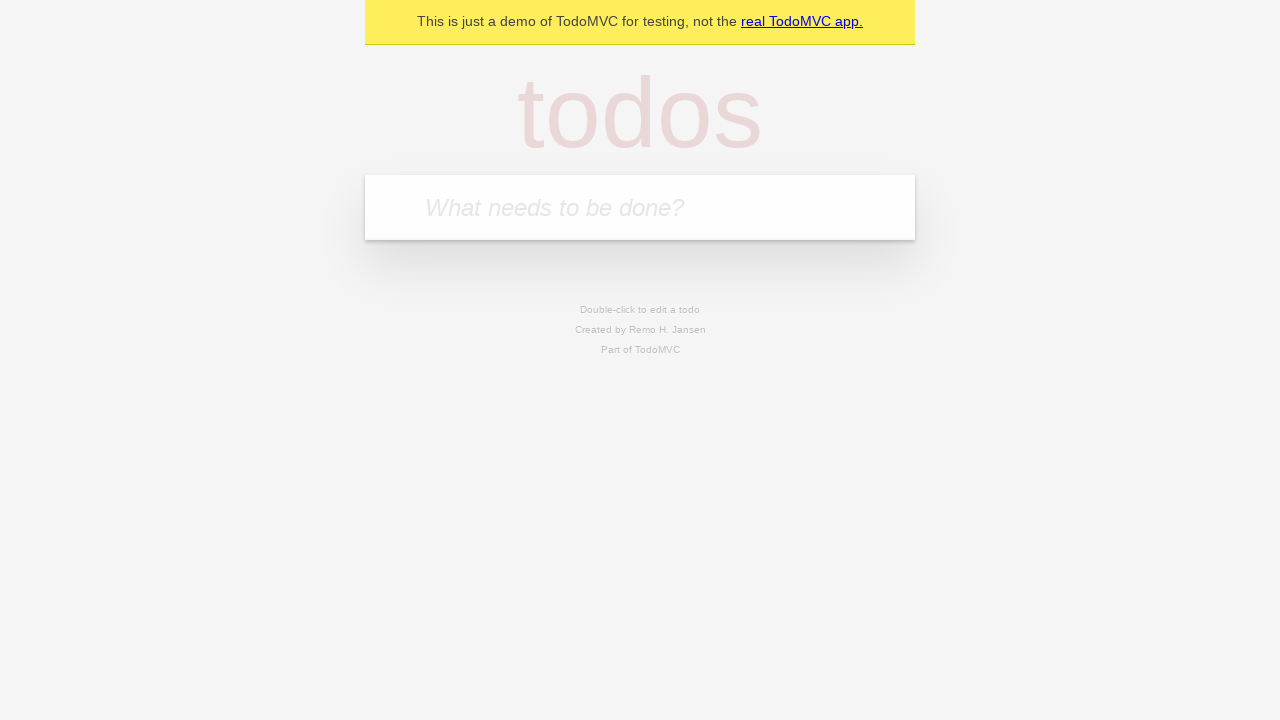

Filled input field with 'buy some cheese' on internal:attr=[placeholder="What needs to be done?"i]
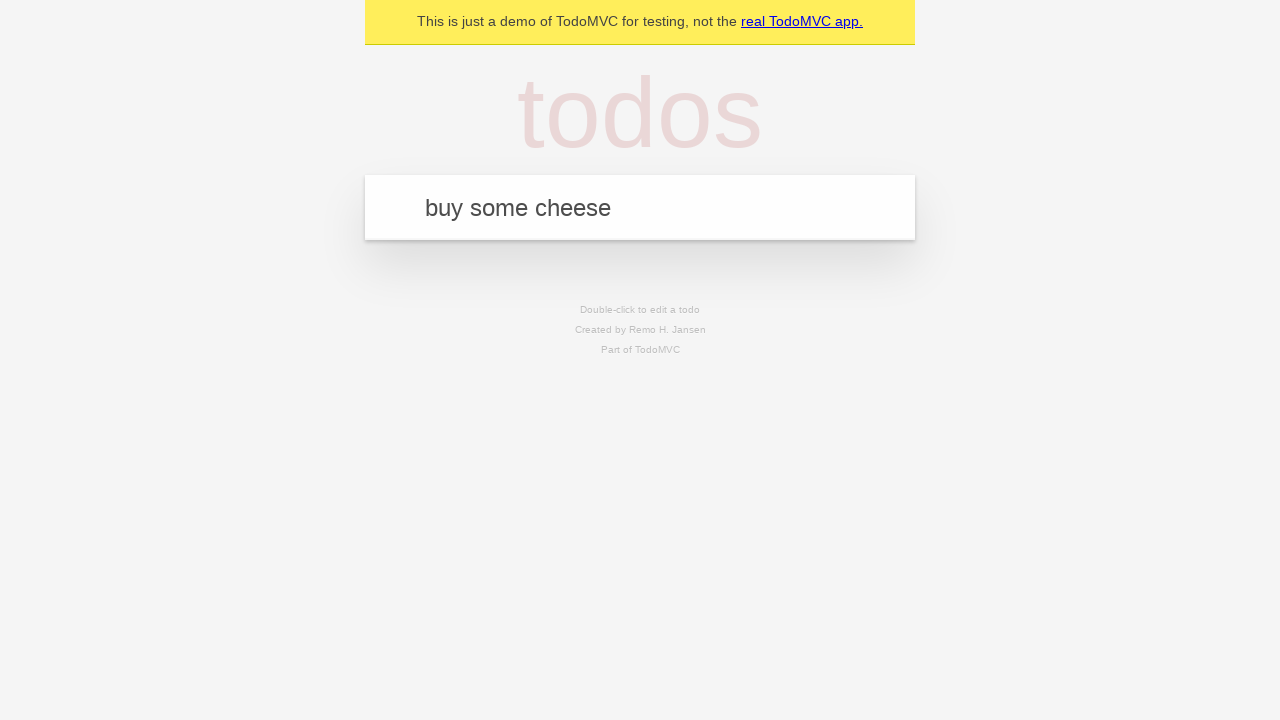

Pressed Enter to add first todo item on internal:attr=[placeholder="What needs to be done?"i]
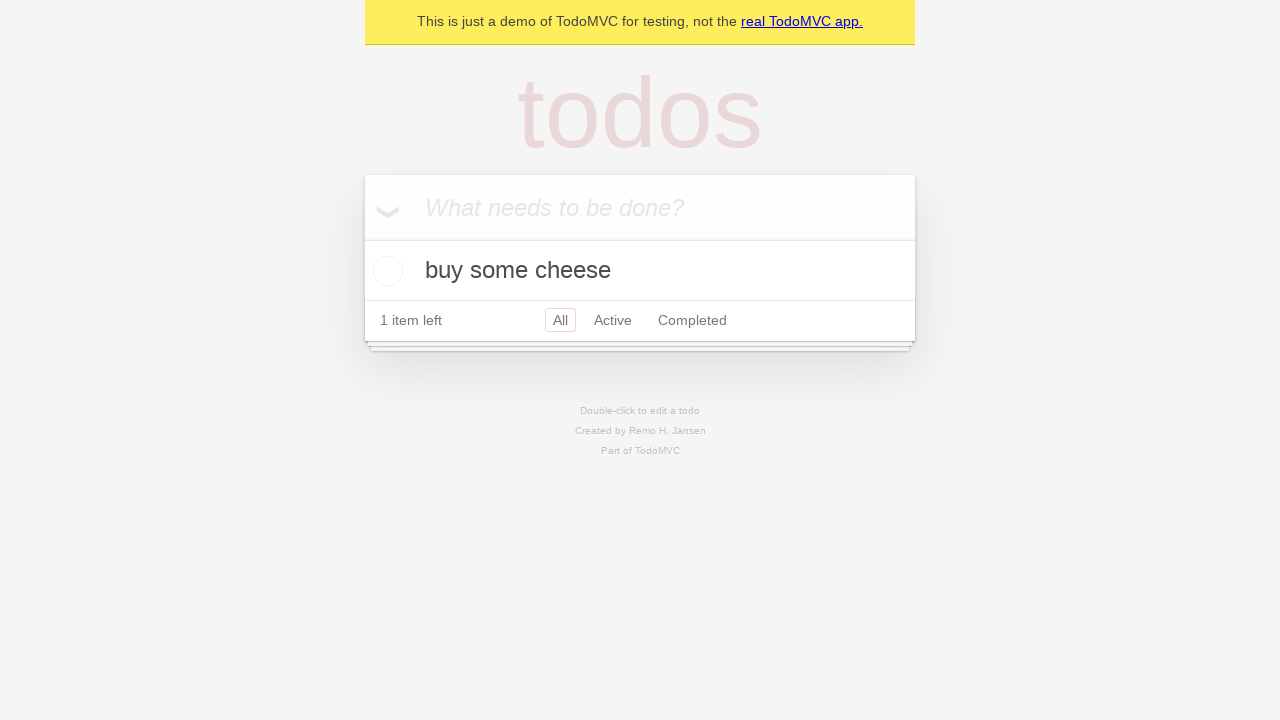

Filled input field with 'feed the cat' on internal:attr=[placeholder="What needs to be done?"i]
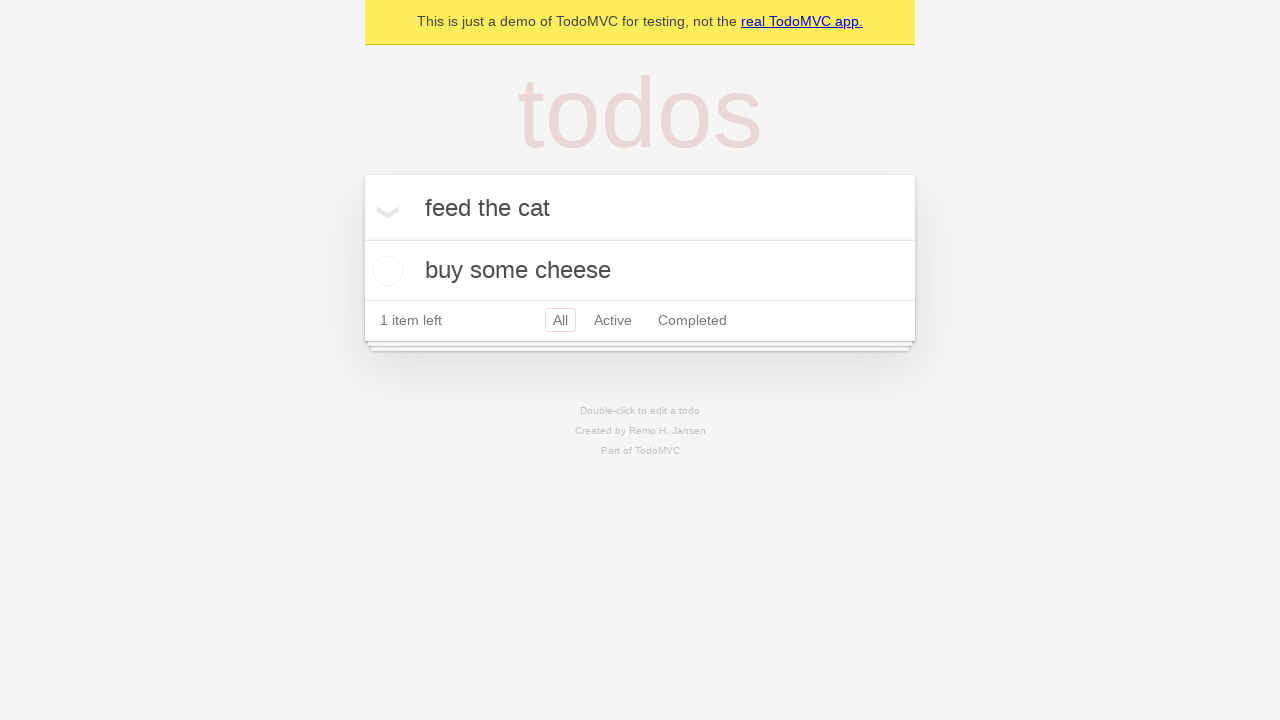

Pressed Enter to add second todo item on internal:attr=[placeholder="What needs to be done?"i]
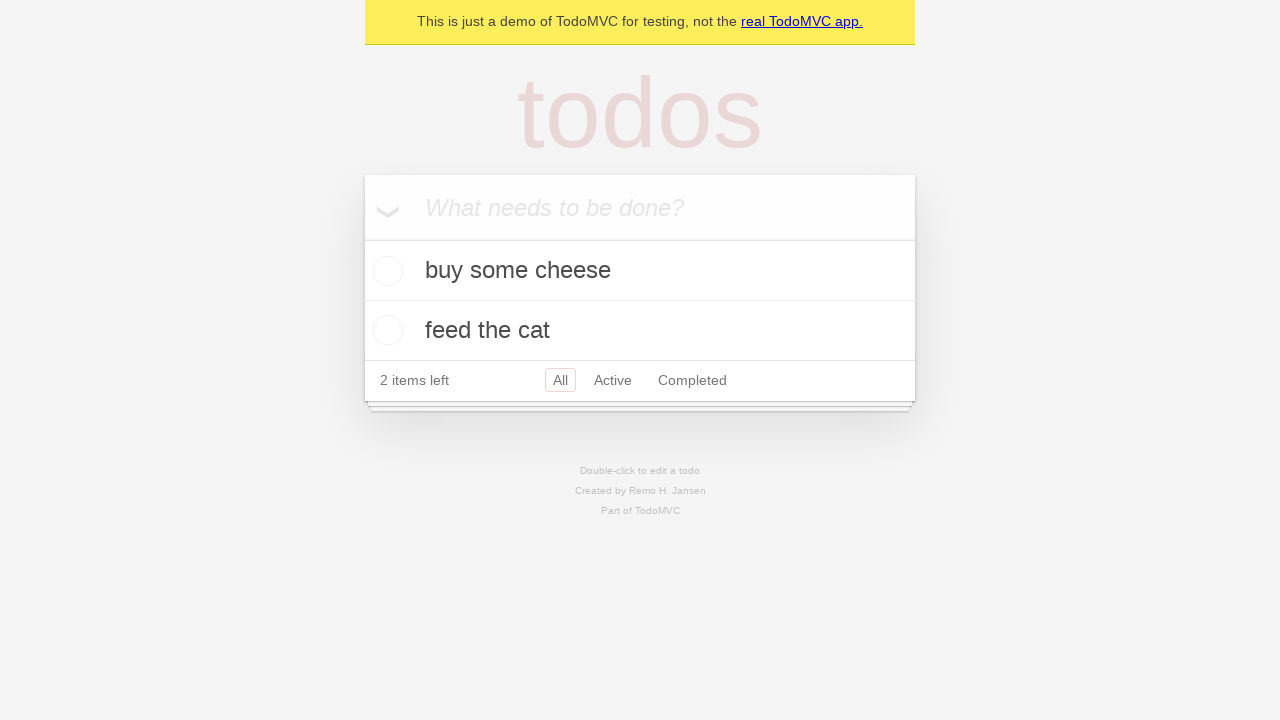

Filled input field with 'book a doctors appointment' on internal:attr=[placeholder="What needs to be done?"i]
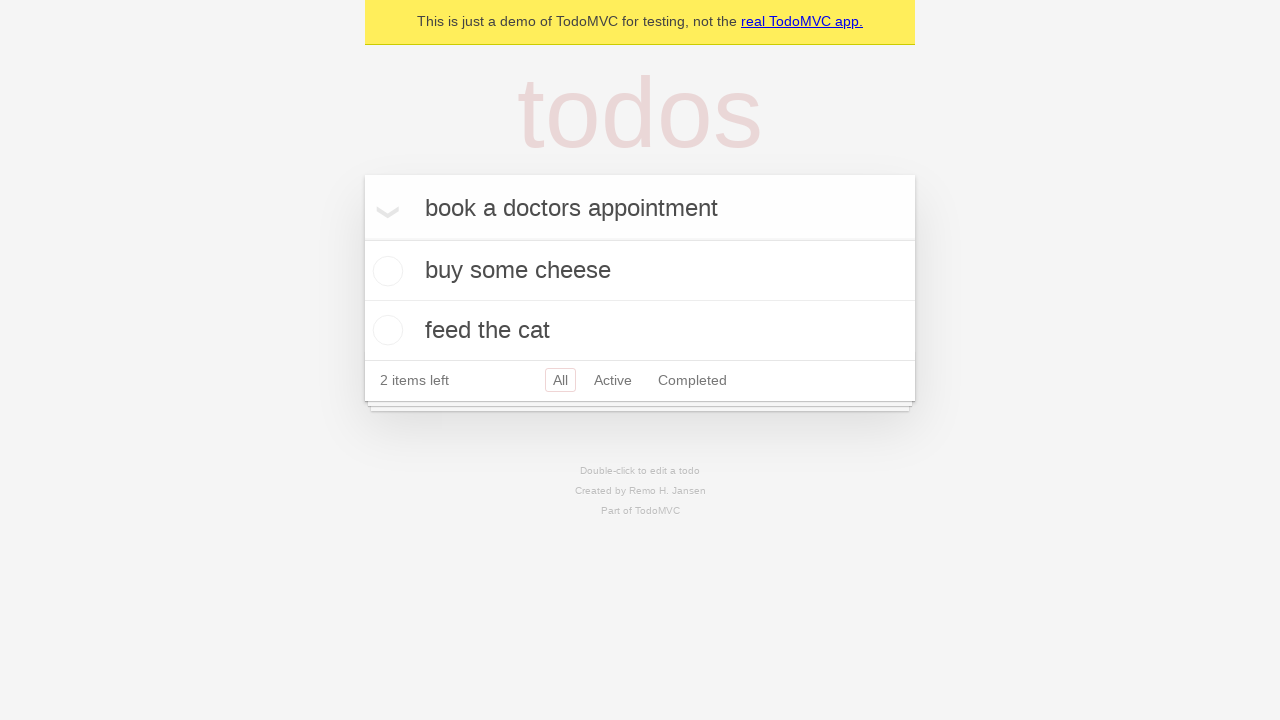

Pressed Enter to add third todo item on internal:attr=[placeholder="What needs to be done?"i]
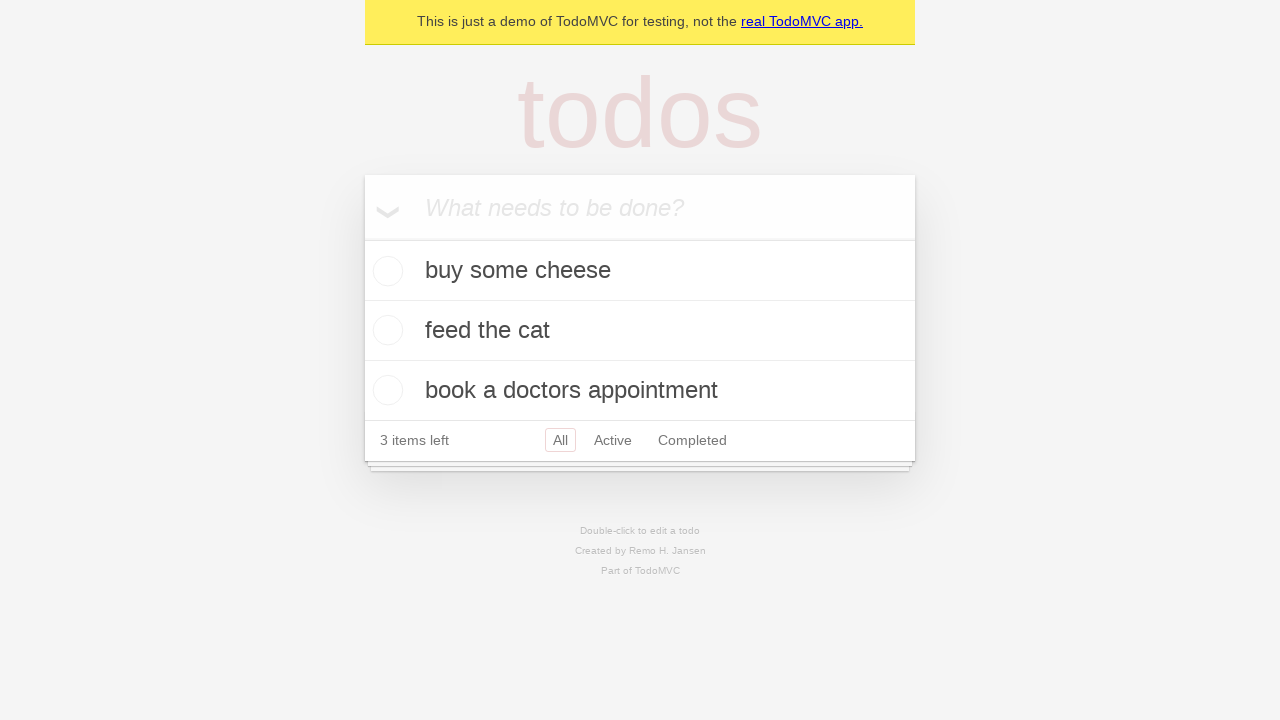

Verified all 3 todo items were added and counter displays '3 items left'
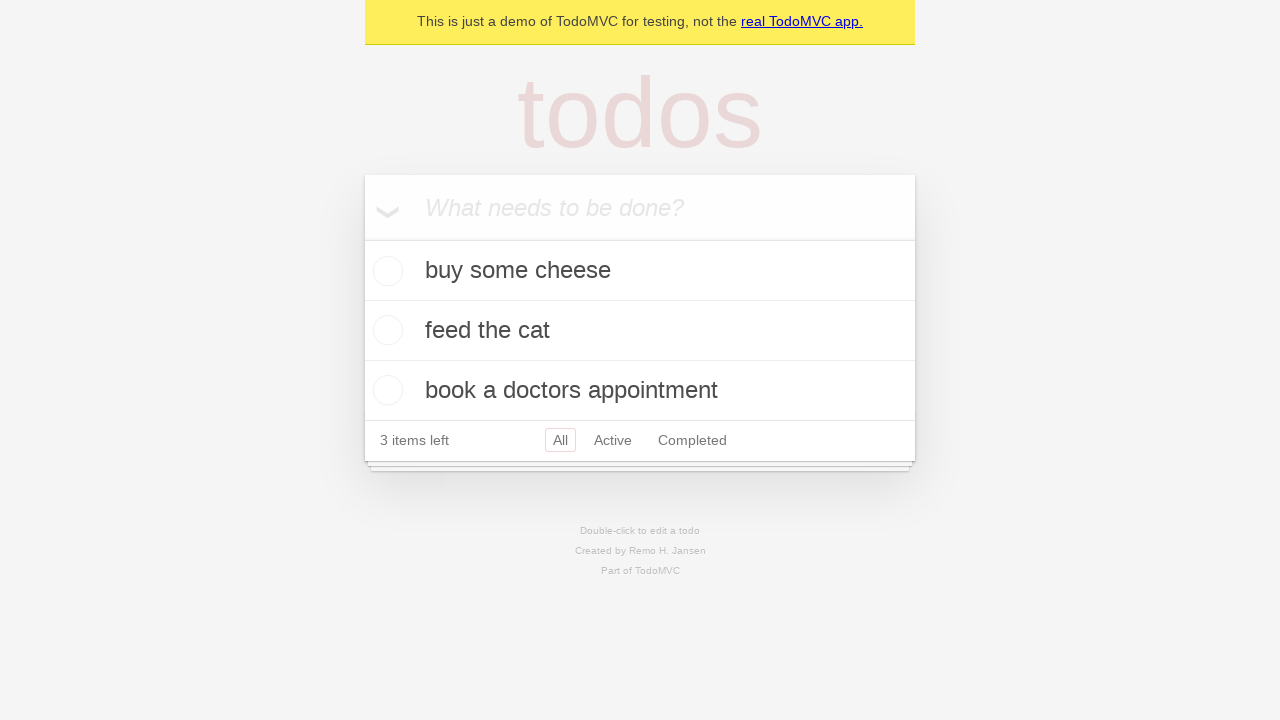

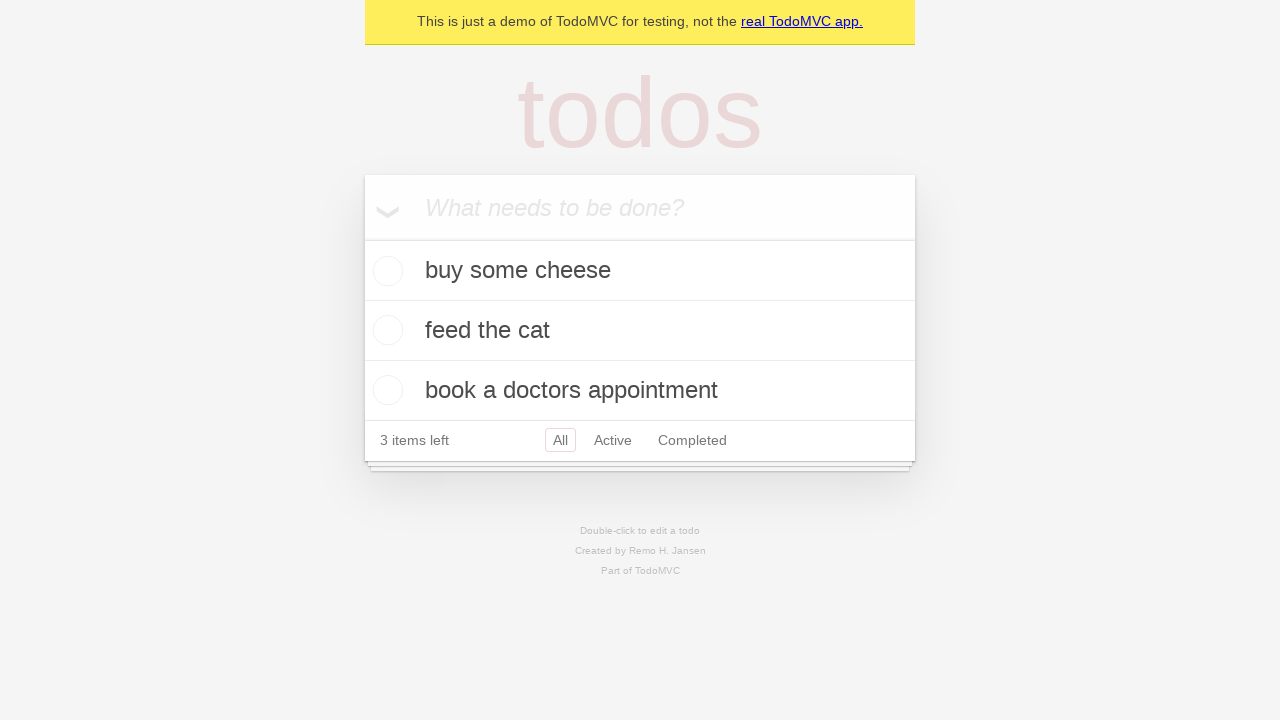